Tests scrolling functionality using ARROW_DOWN and ARROW_UP keyboard actions on the DemoQA auto-complete page

Starting URL: https://demoqa.com/auto-complete

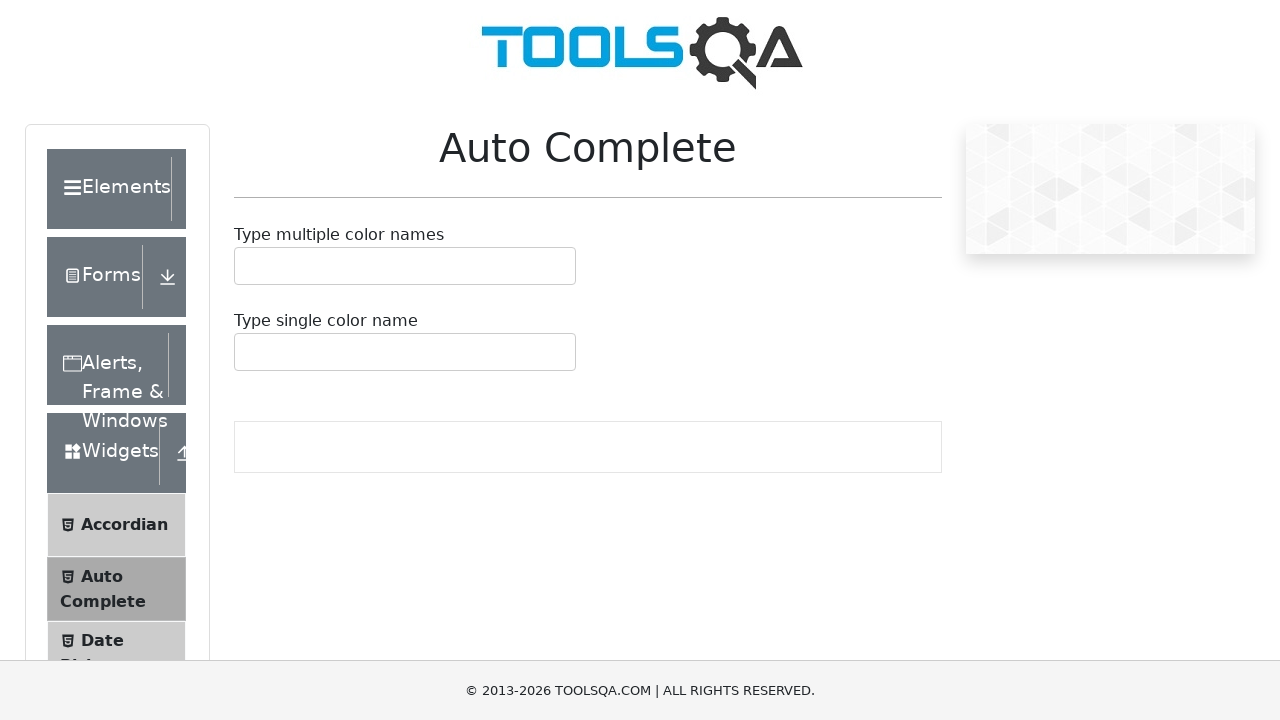

Pressed ARROW_DOWN to scroll down (1st press)
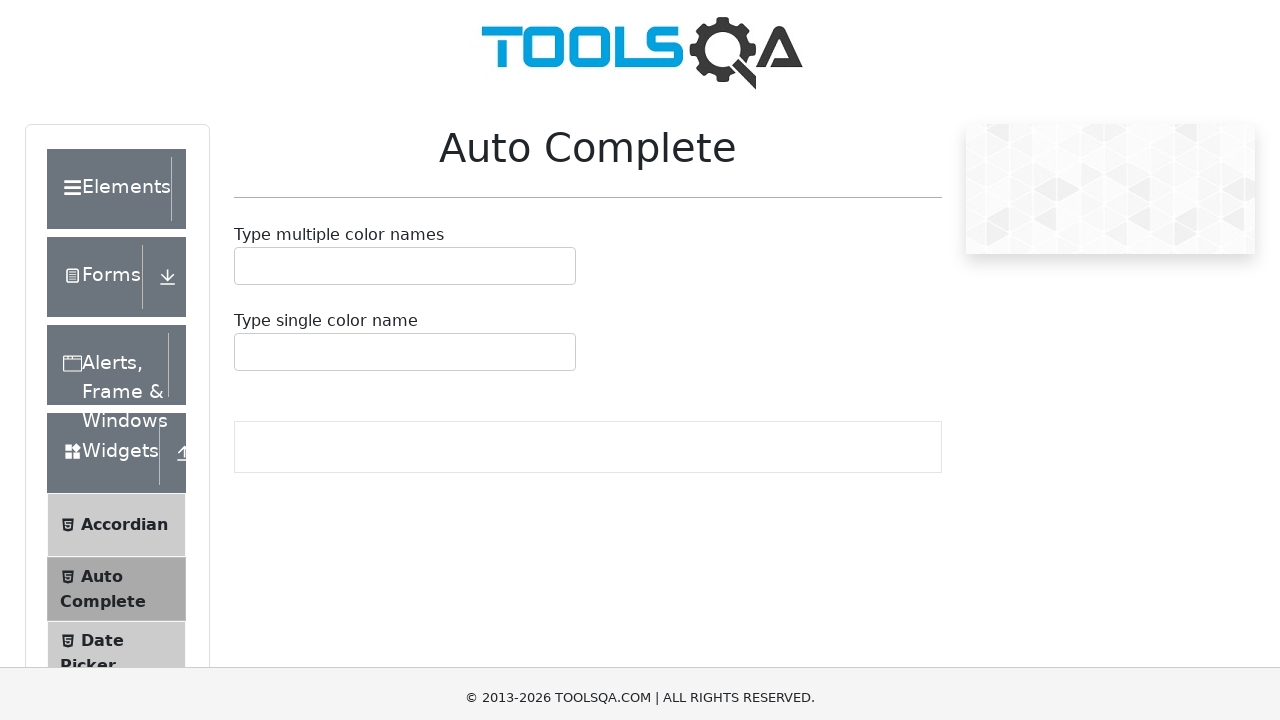

Waited 1000ms after first ARROW_DOWN
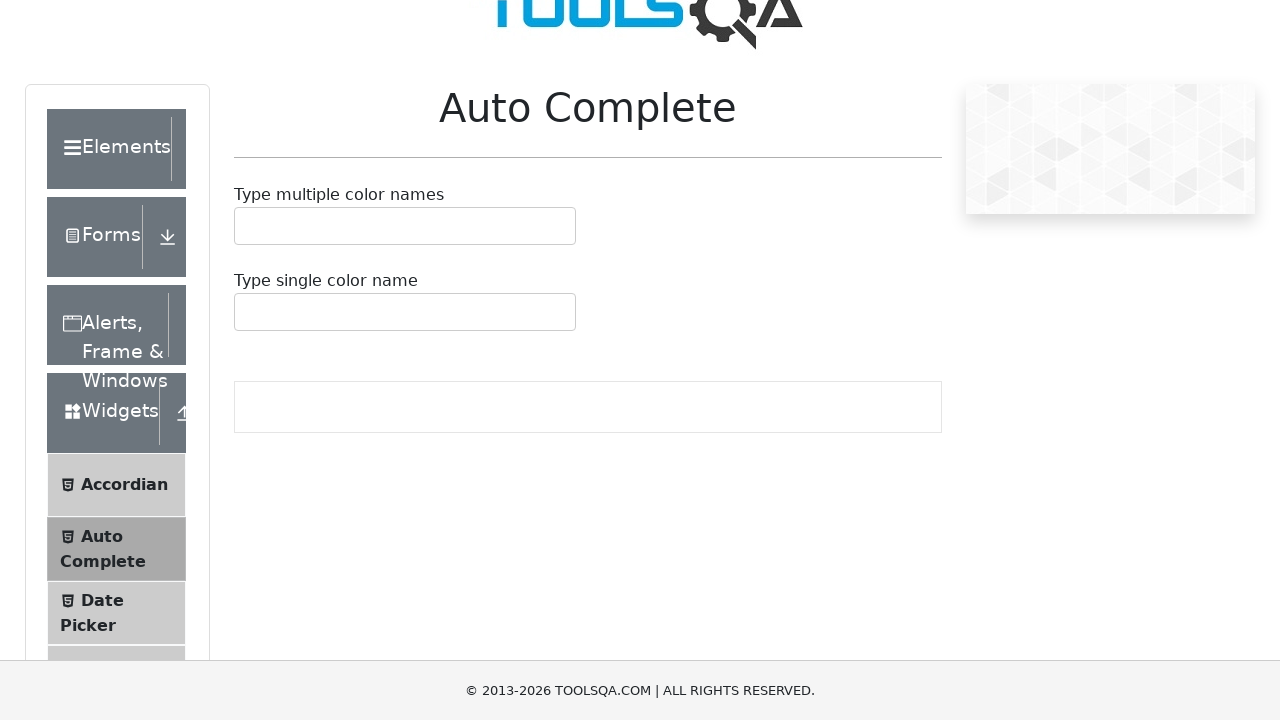

Pressed ARROW_DOWN to scroll down (2nd press)
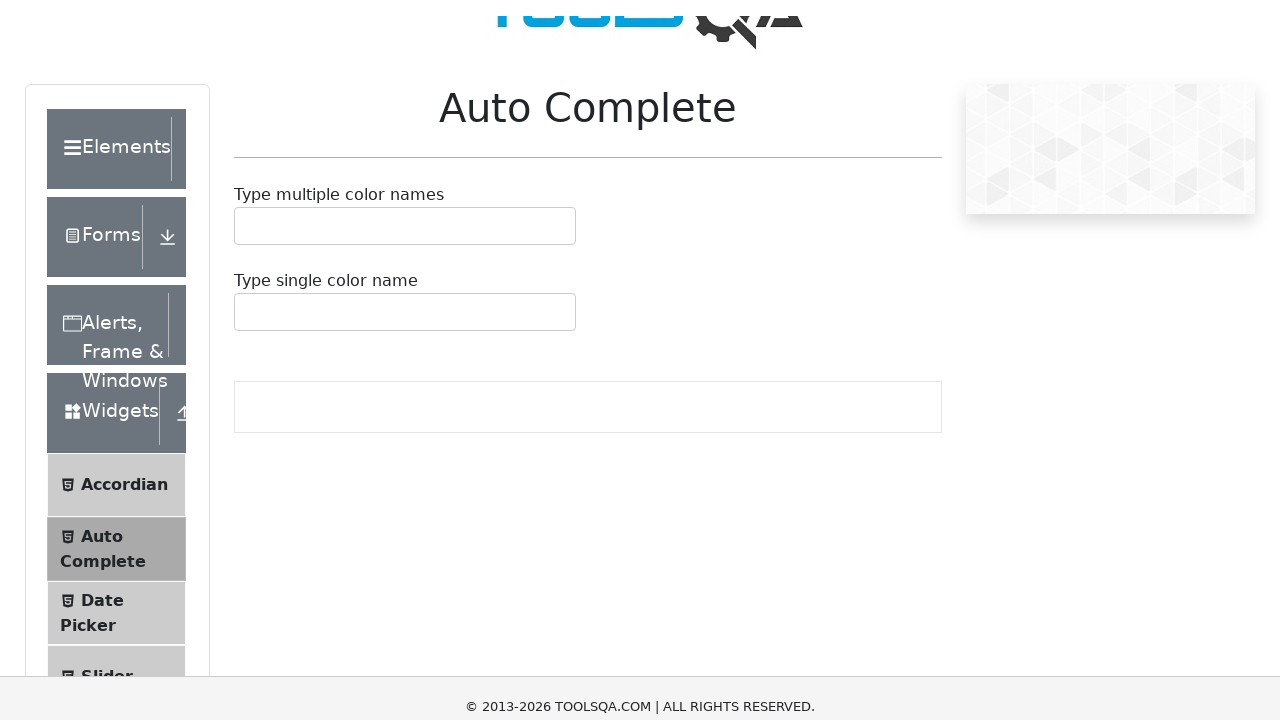

Waited 1000ms after second ARROW_DOWN
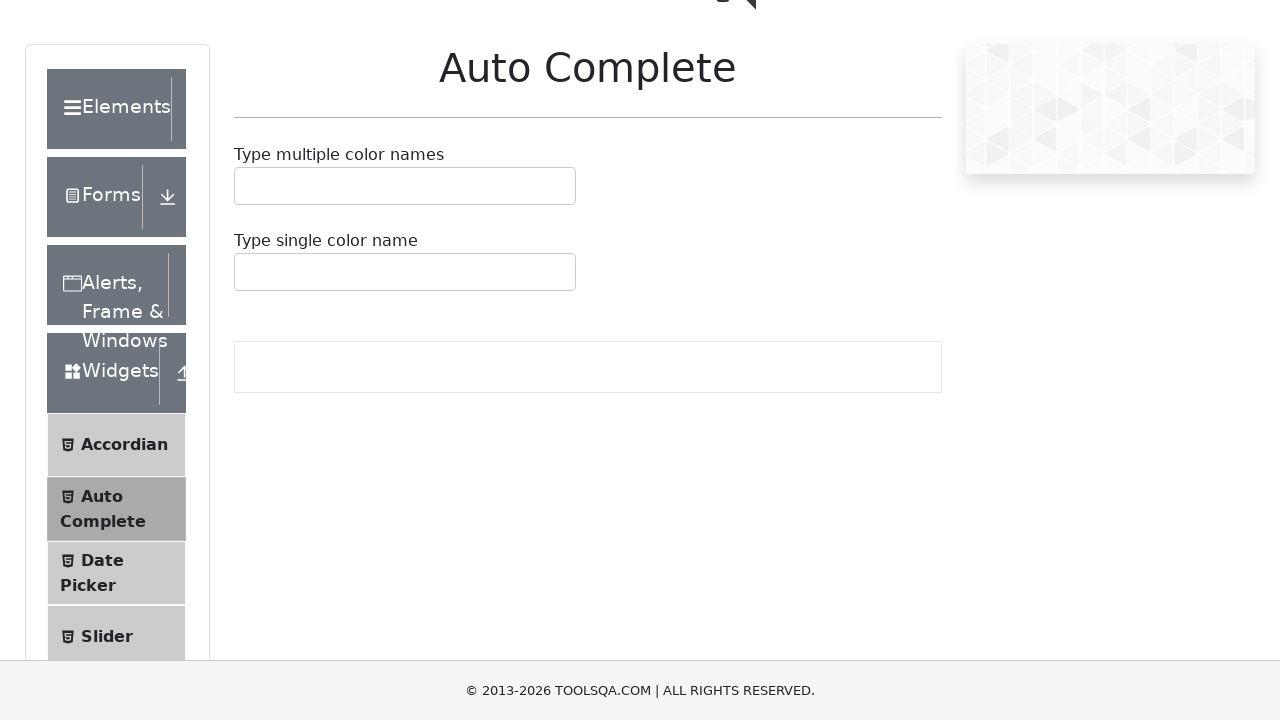

Pressed ARROW_DOWN to scroll down (3rd press)
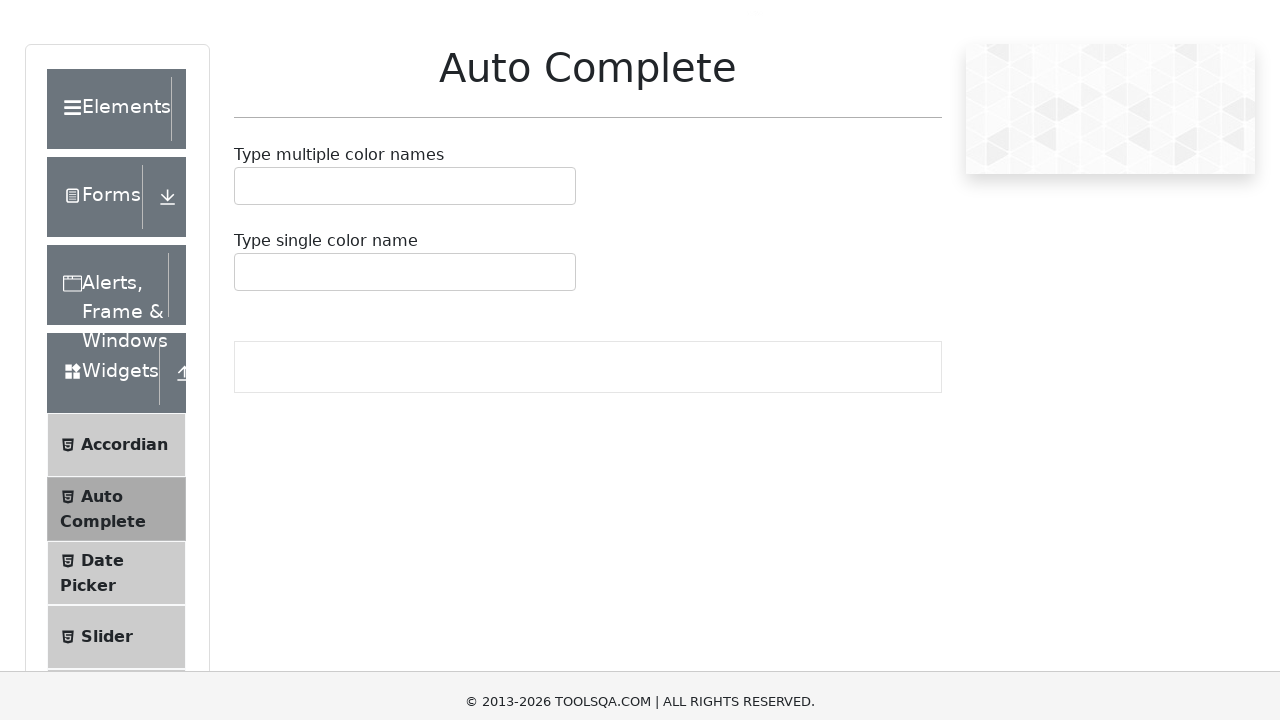

Waited 1000ms after third ARROW_DOWN
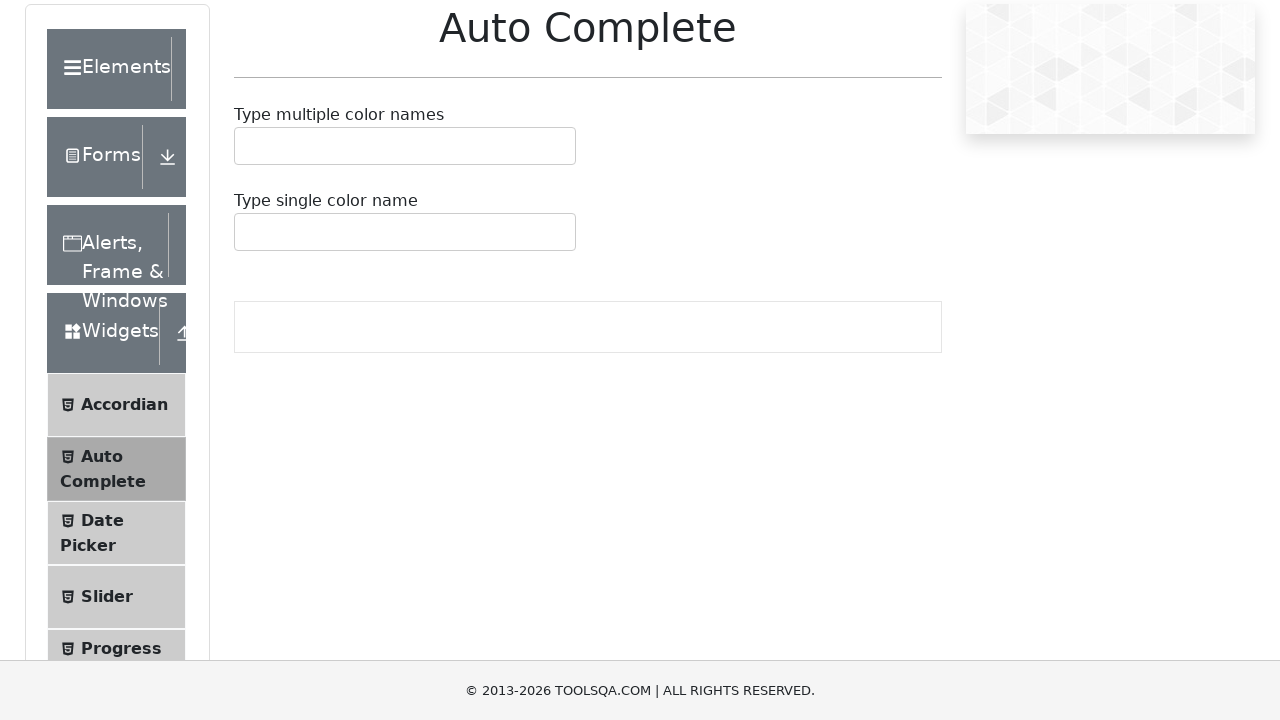

Pressed ARROW_UP to scroll up (1st press)
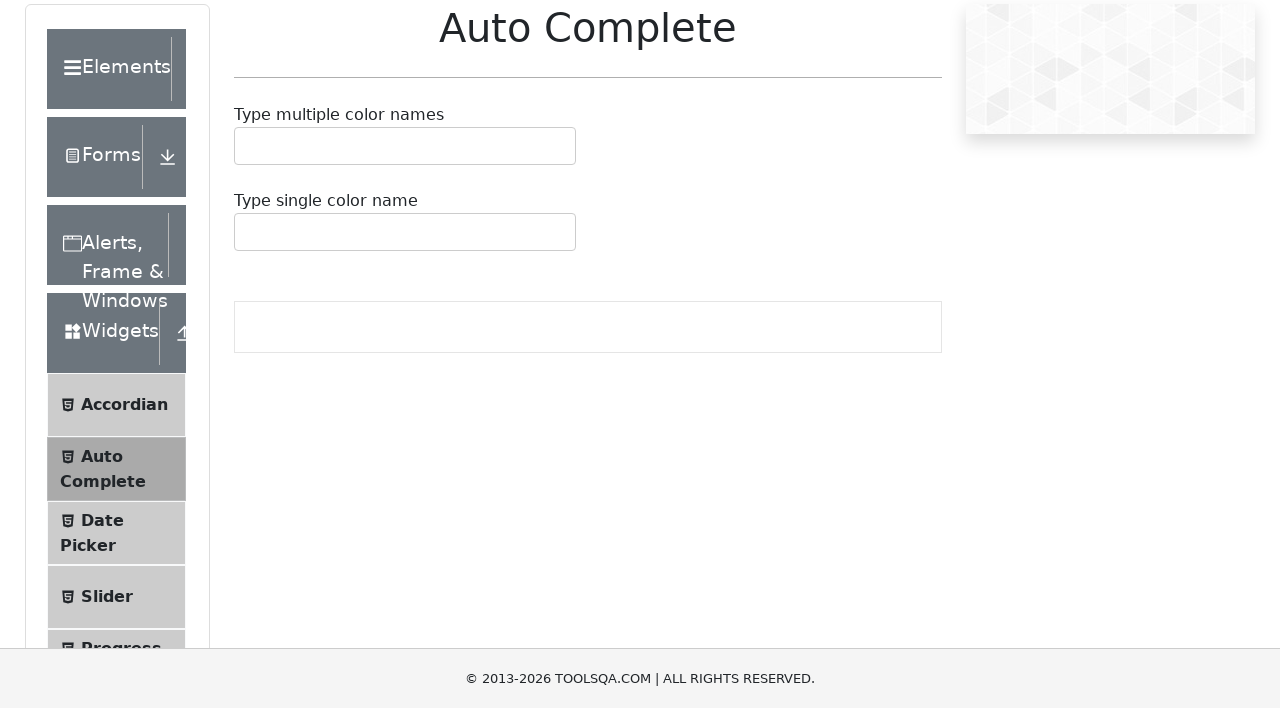

Waited 1000ms after first ARROW_UP
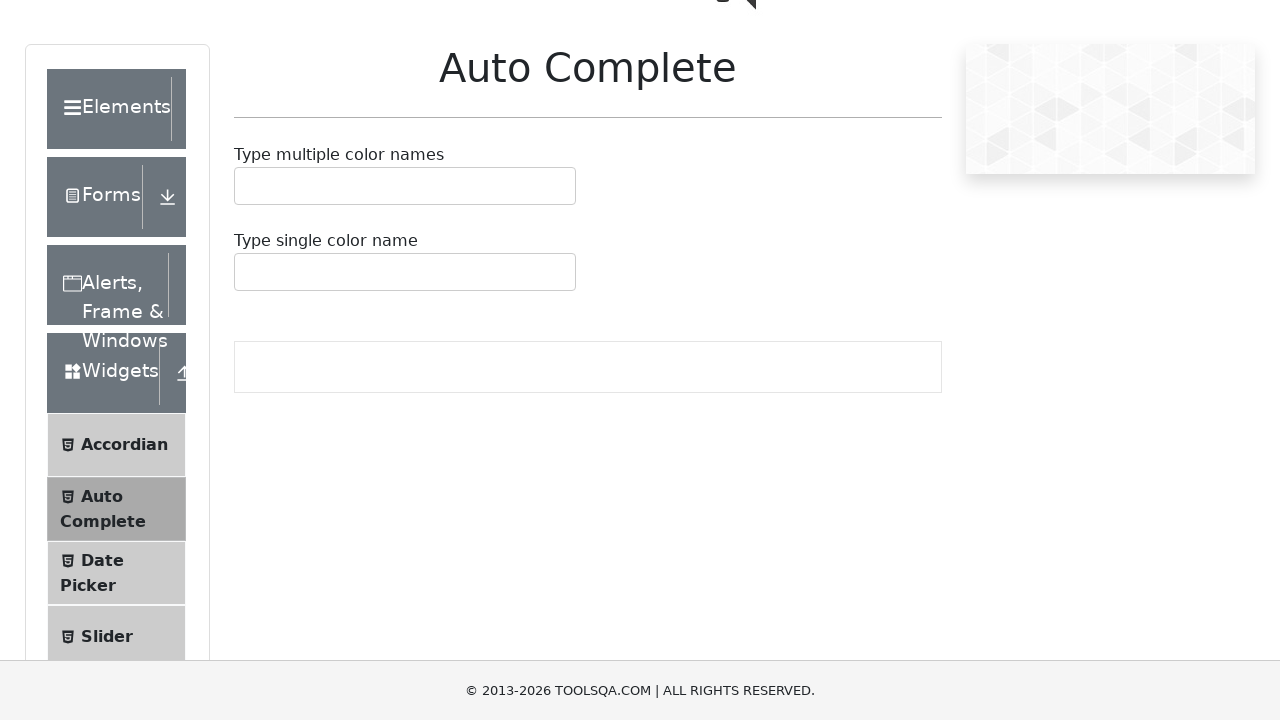

Pressed ARROW_UP to scroll up (2nd press)
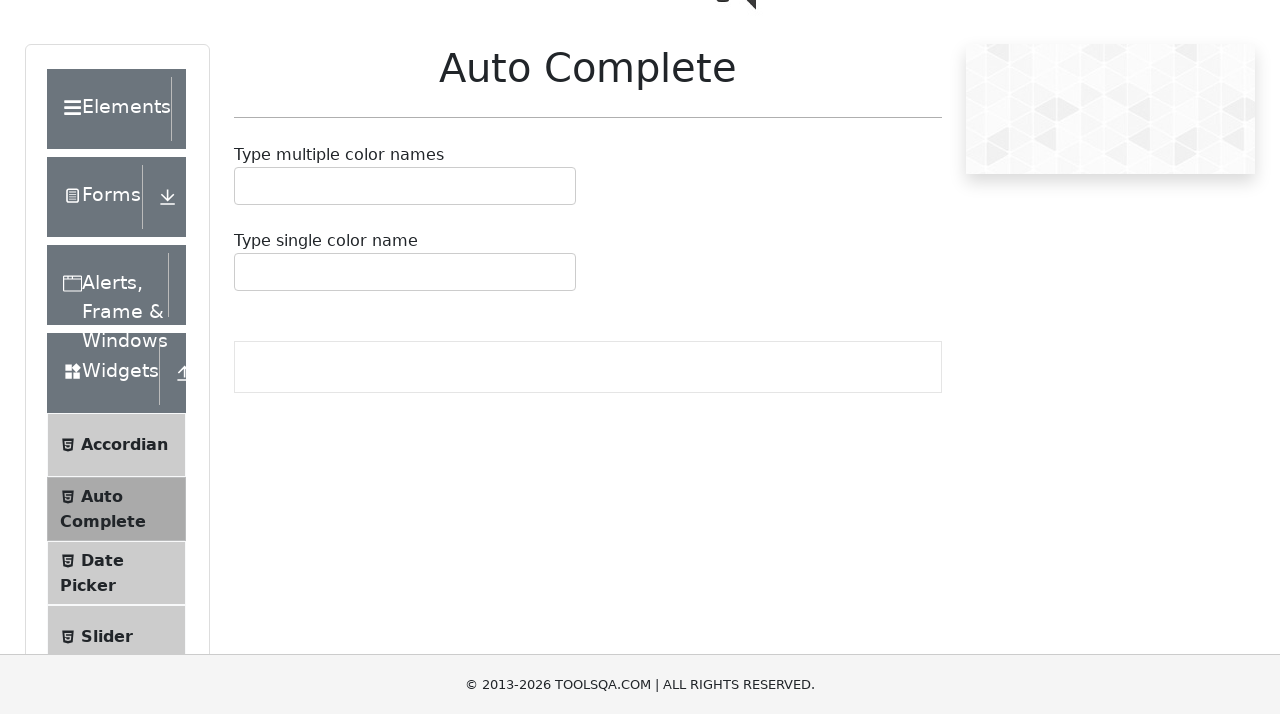

Waited 1000ms after second ARROW_UP
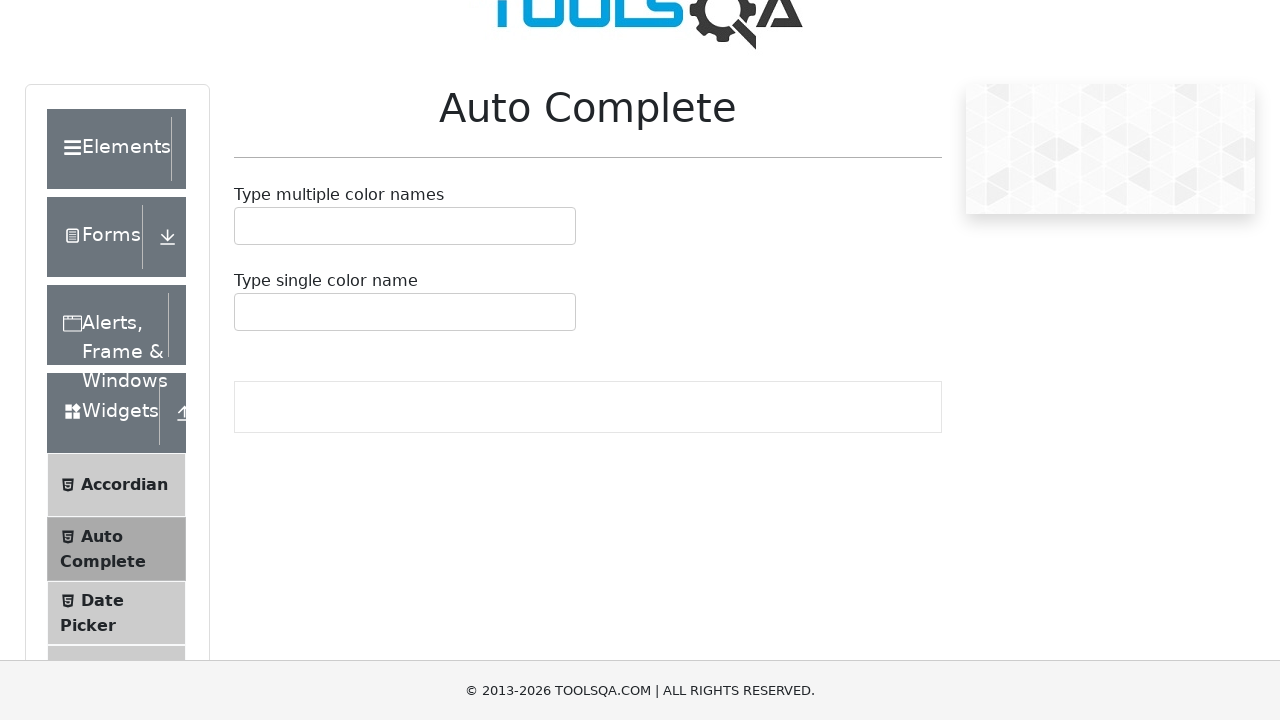

Pressed ARROW_UP to scroll up (3rd press)
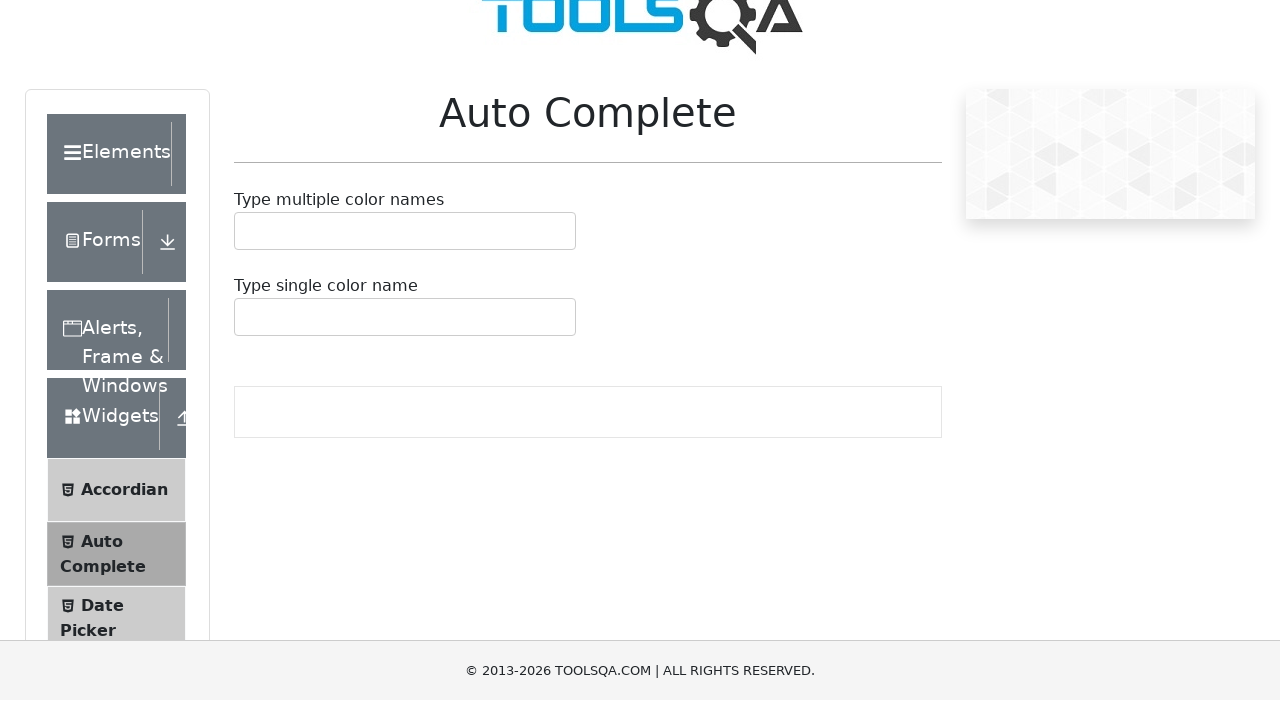

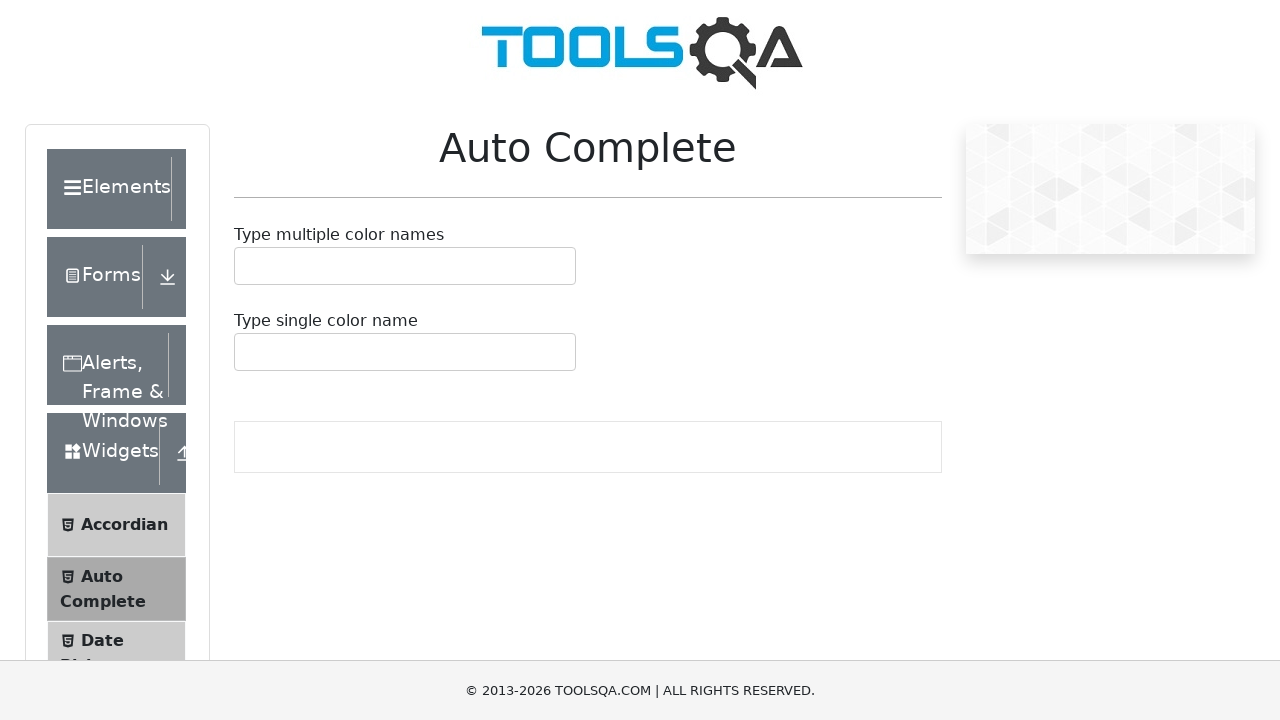